Tests the demoblaze.com homepage by verifying the page title, URL, and visibility of the navbar brand element using soft assertions

Starting URL: https://demoblaze.com/

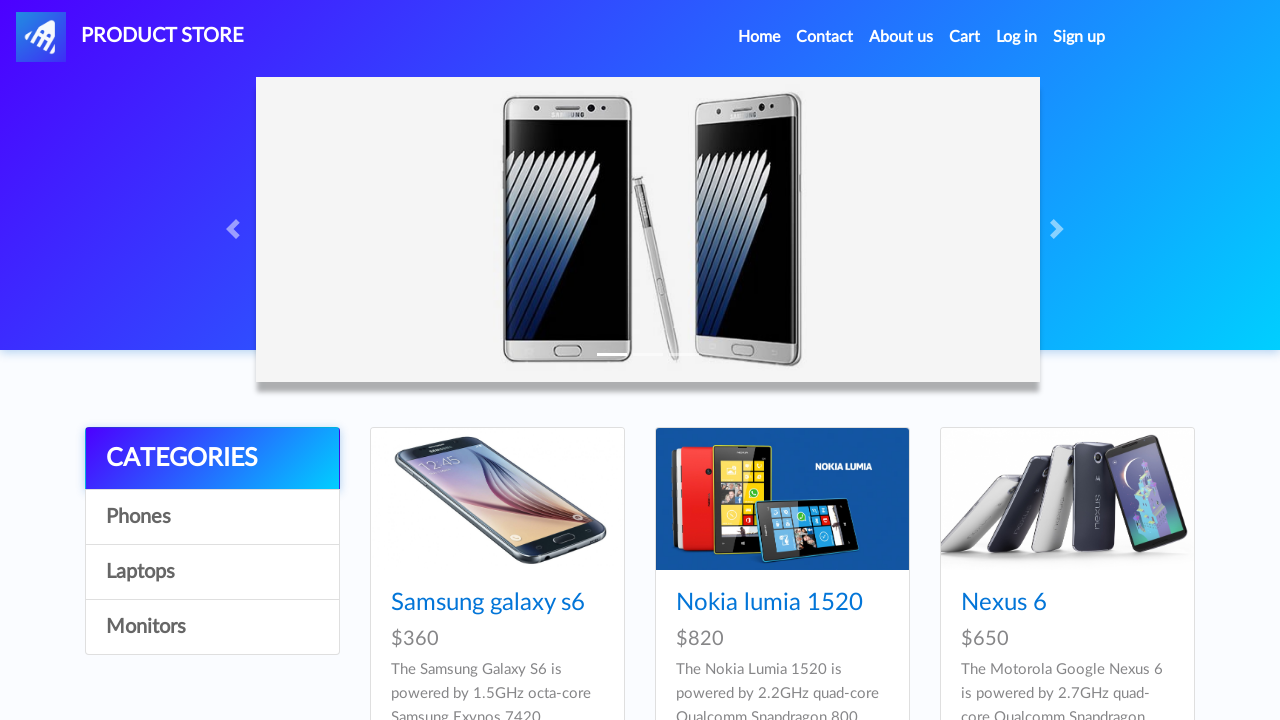

Verified page title is 'STORE'
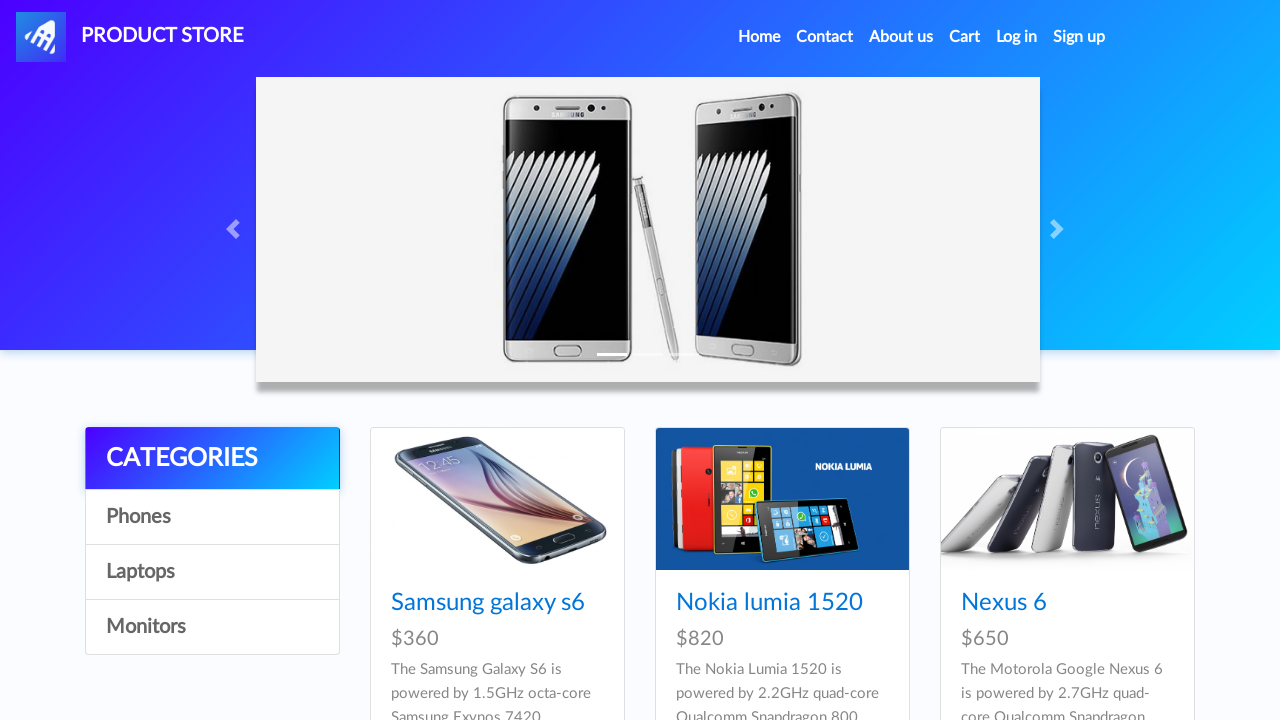

Verified URL is 'https://demoblaze.com/'
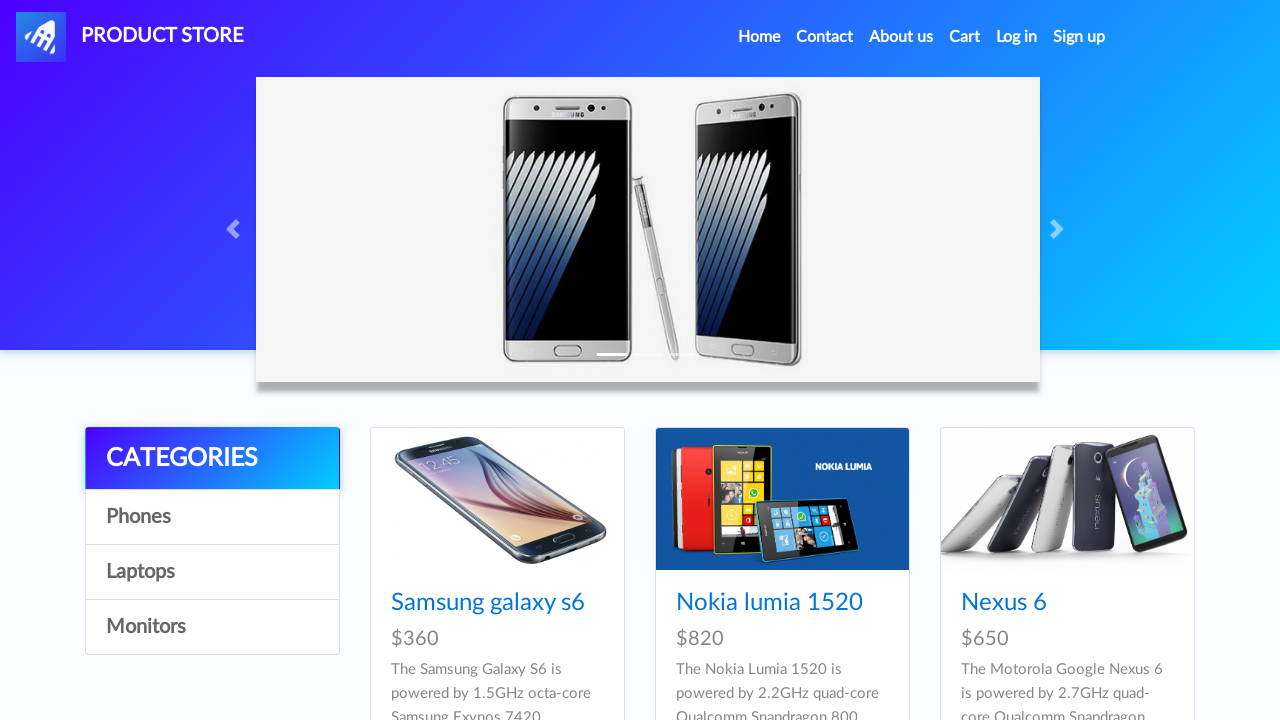

Verified navbar brand element is visible
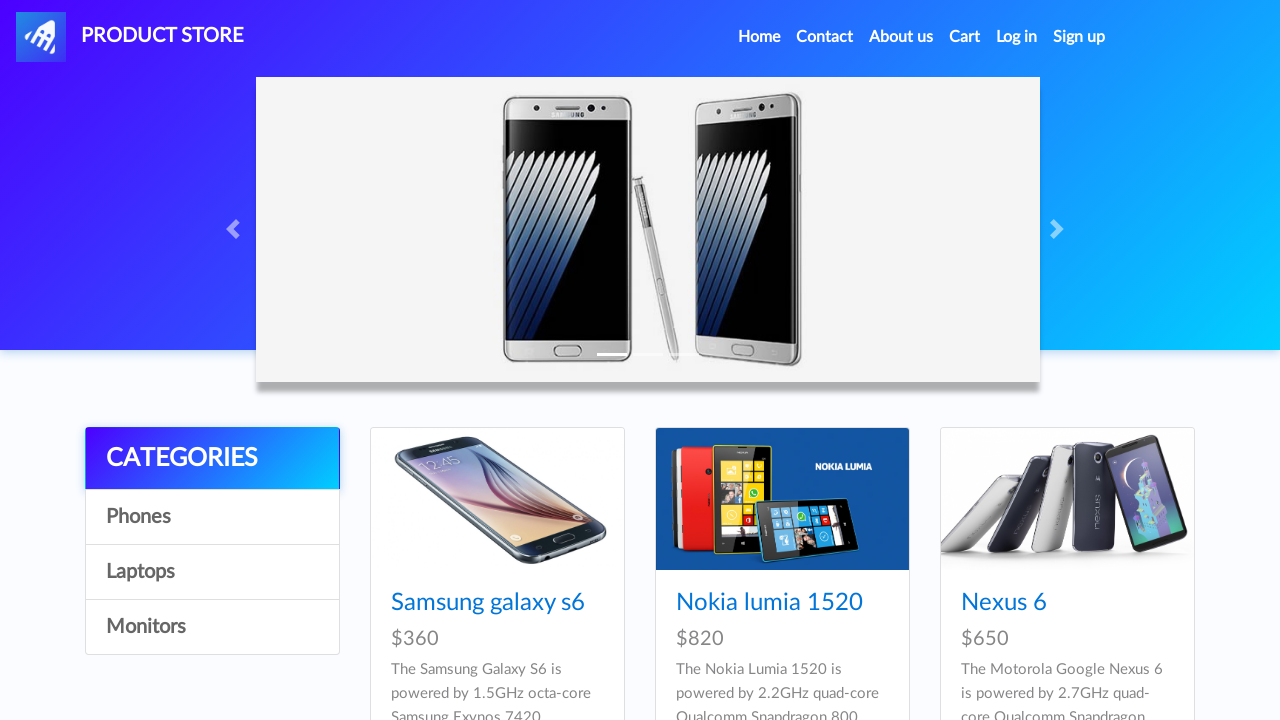

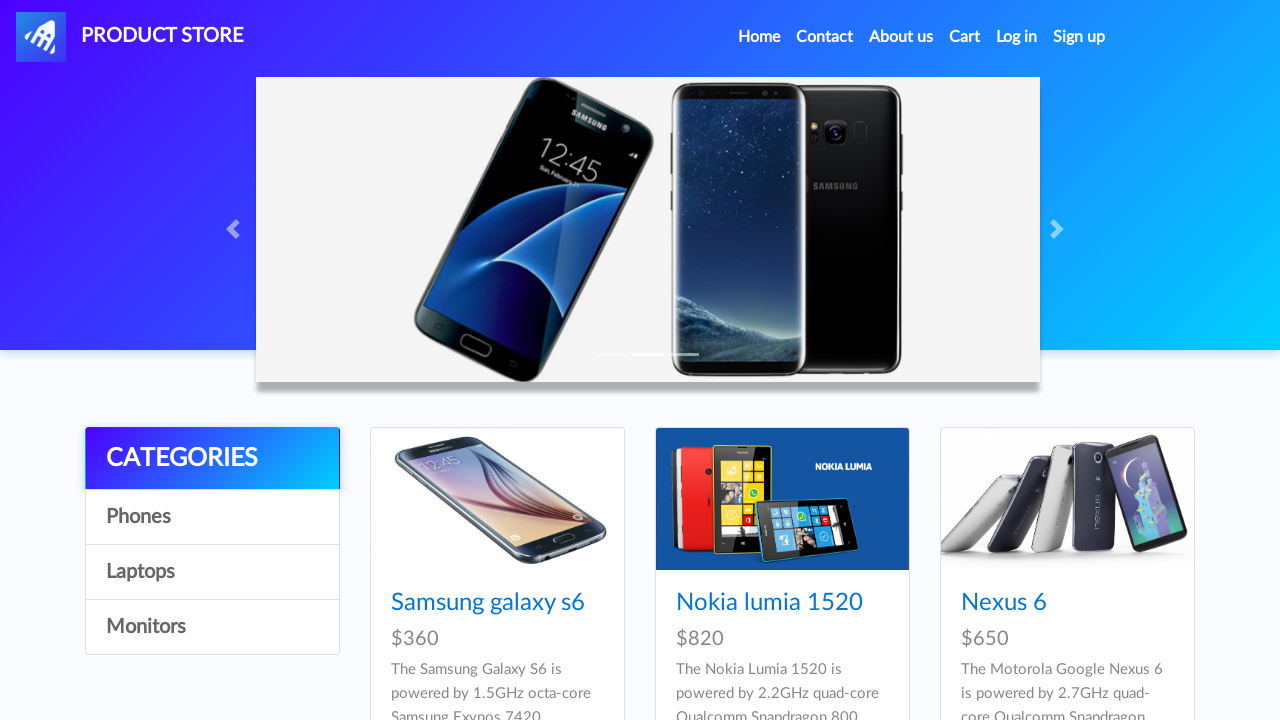